Tests that values entered in text and email input fields are displayed correctly in the submitted form output

Starting URL: https://demoqa.com/text-box

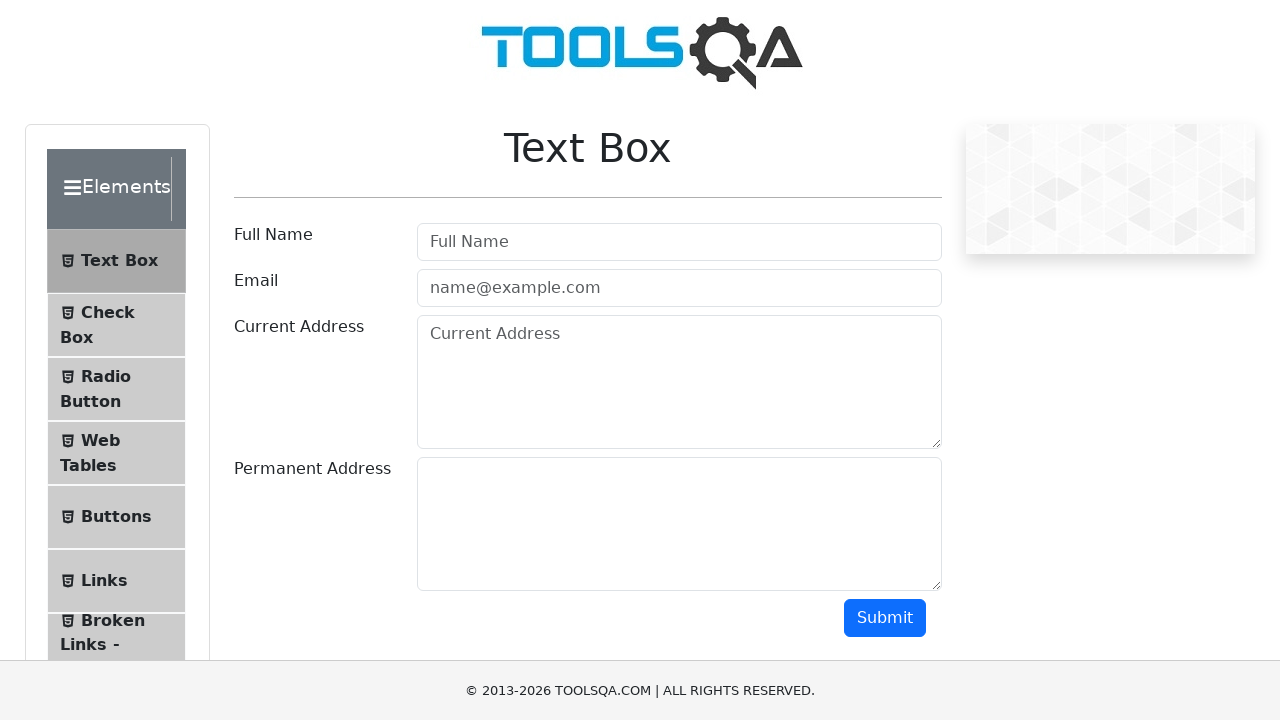

Filled text input field with 'МоеИмя' on input[type='text']
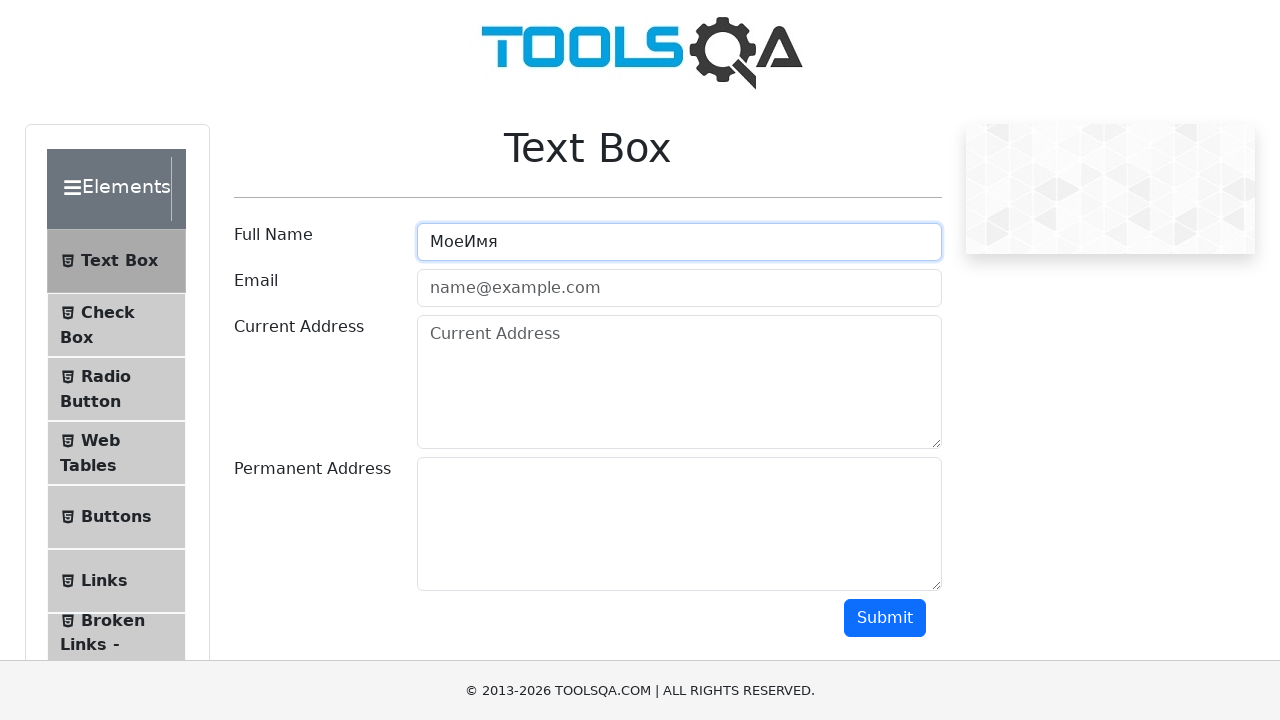

Clicked Submit button to submit text form at (885, 618) on text=Submit
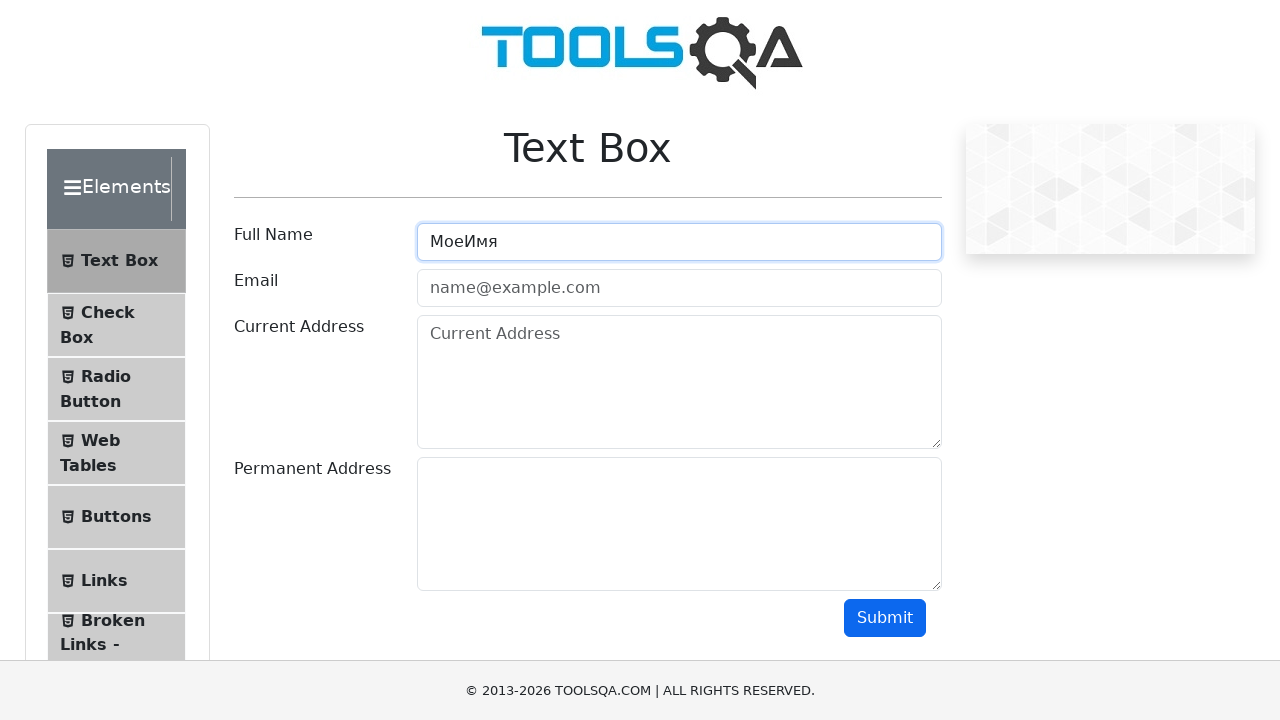

Verified that entered text 'МоеИмя' is visible in output form
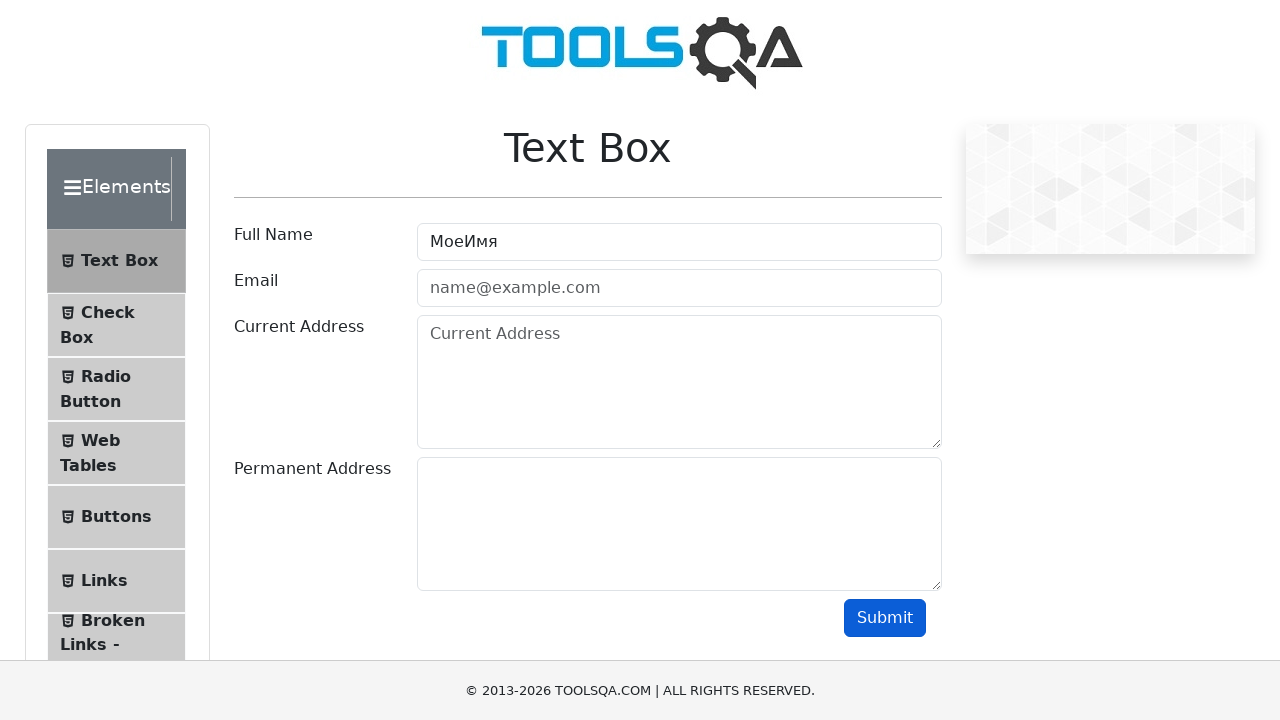

Navigated to text box page to reset form for email test
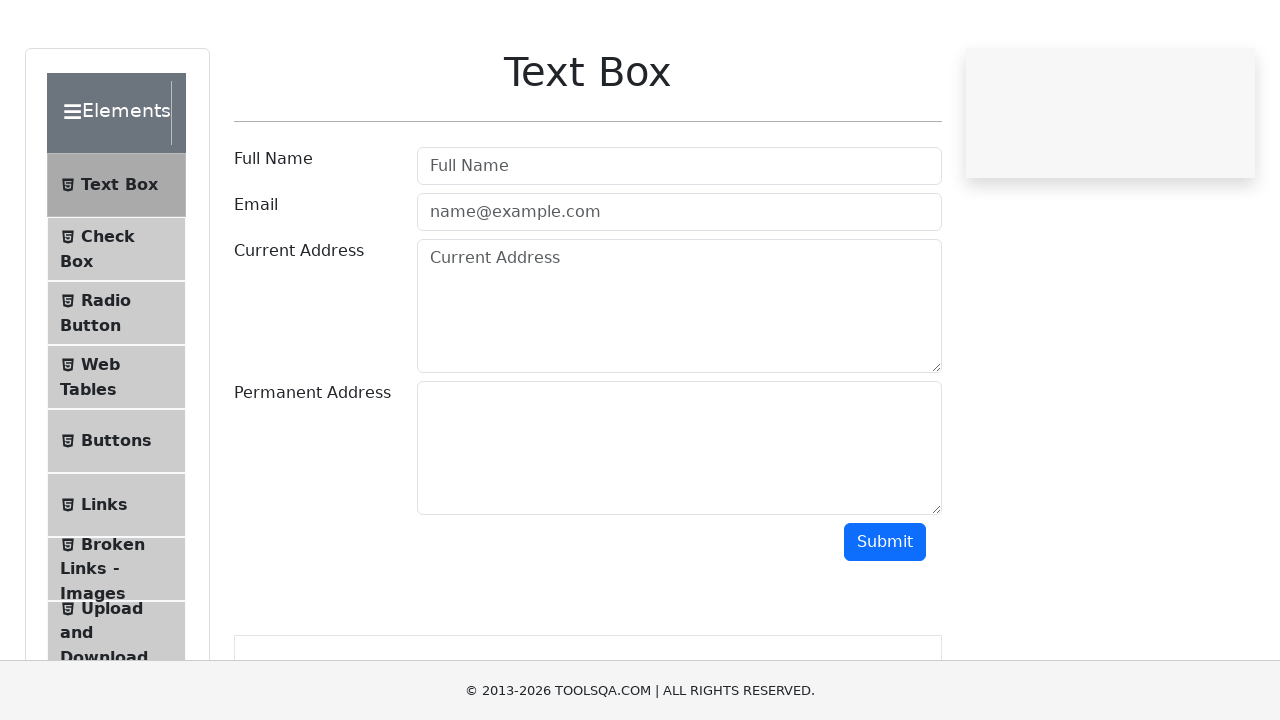

Filled email input field with 'name@example.com' on input[type='email']
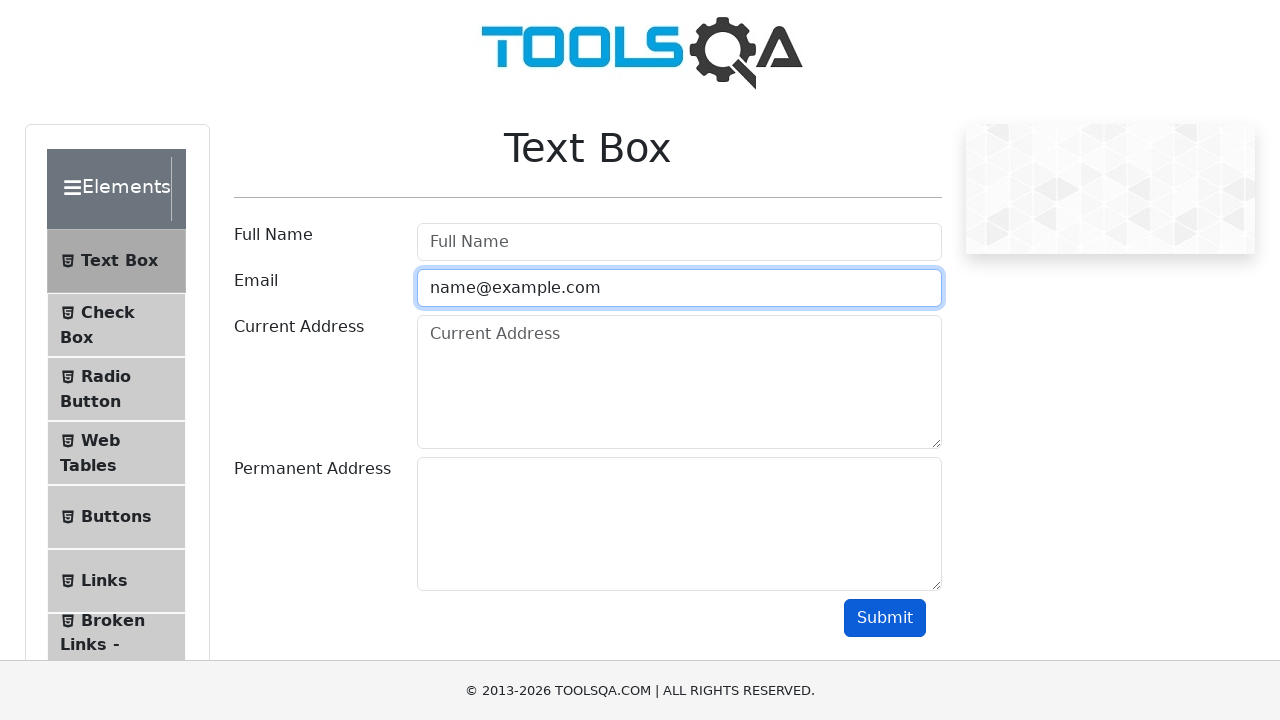

Clicked Submit button to submit email form at (885, 618) on text=Submit
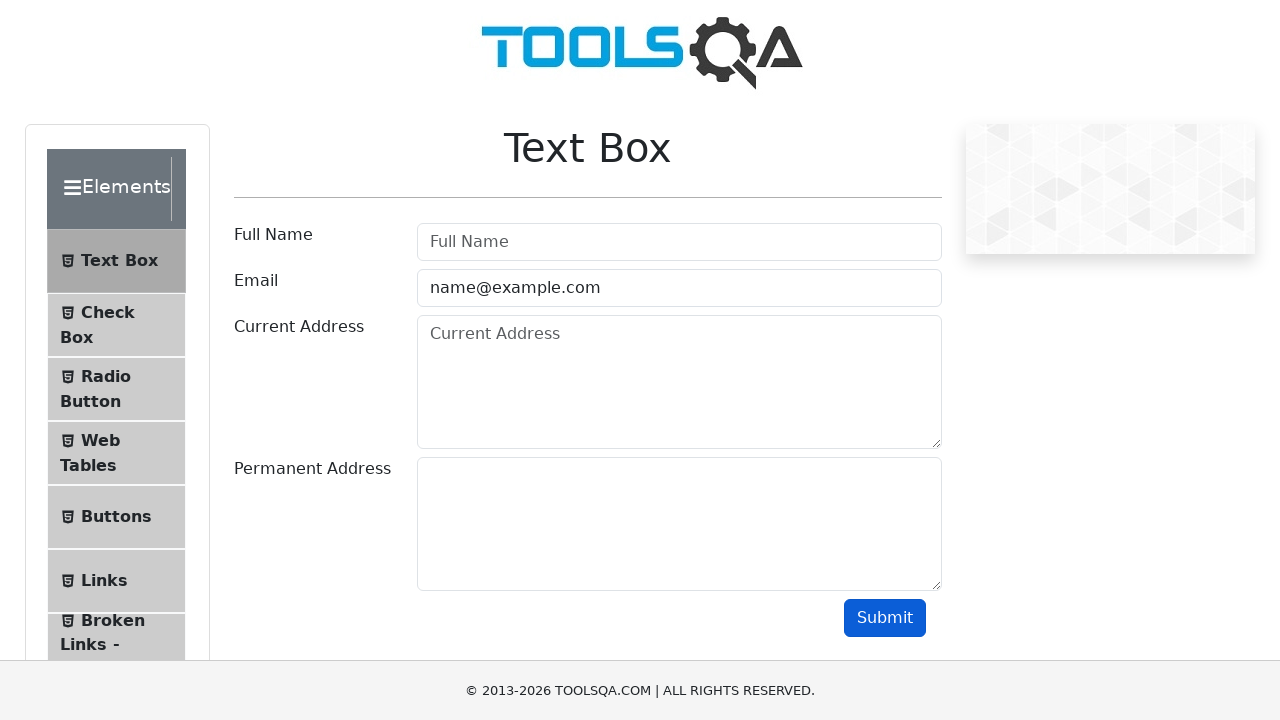

Verified that entered email 'name@example.com' is visible in output form
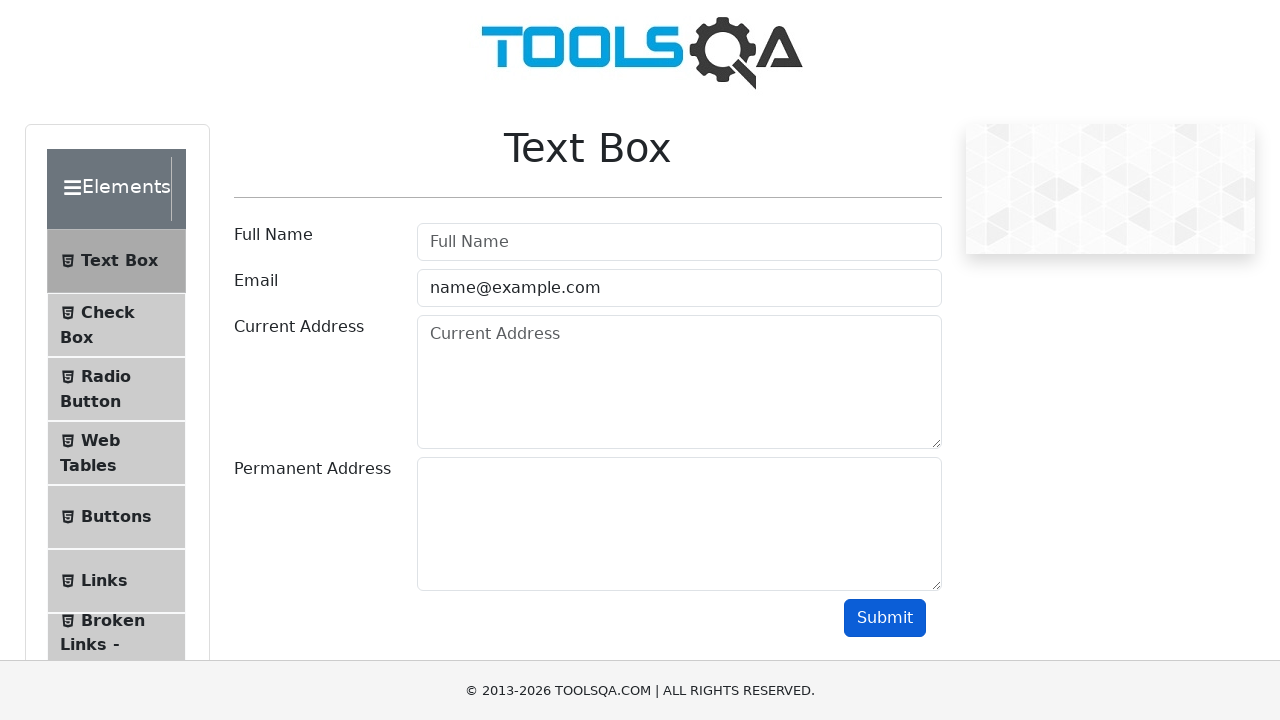

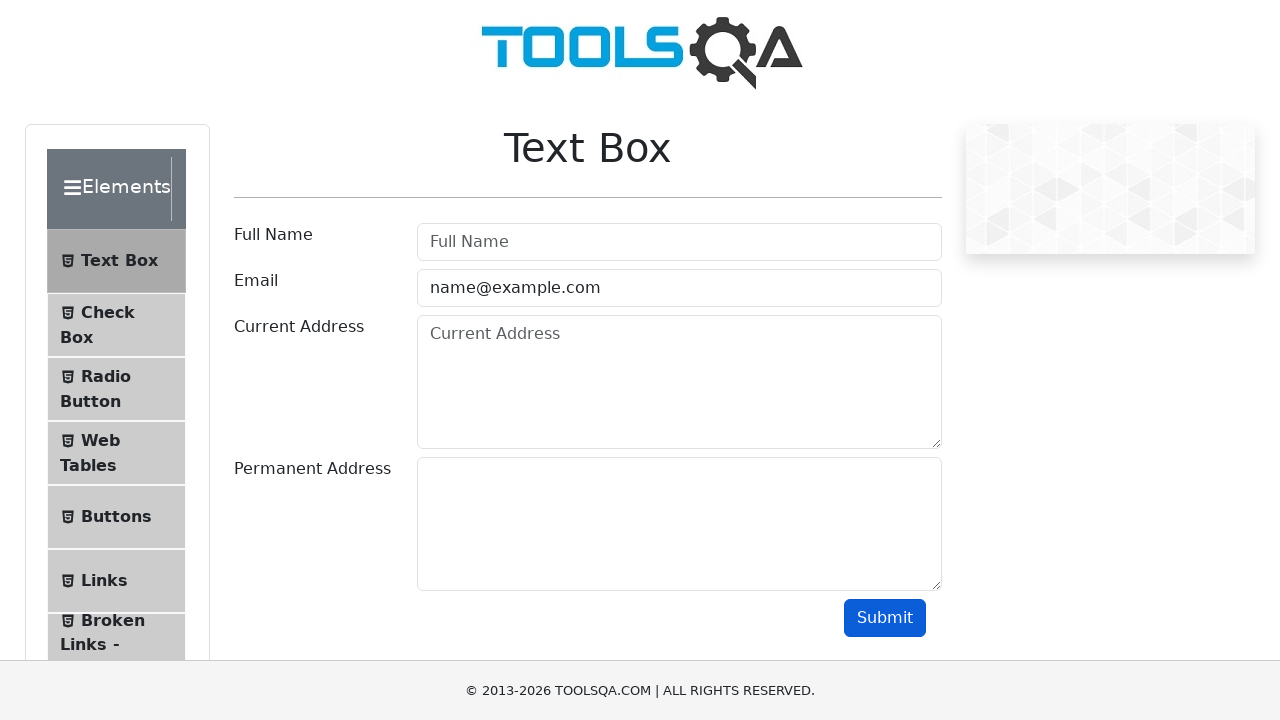